Tests the registration form by filling in first and last name fields

Starting URL: https://ecommerce-playground.lambdatest.io/index.php?route=account/register

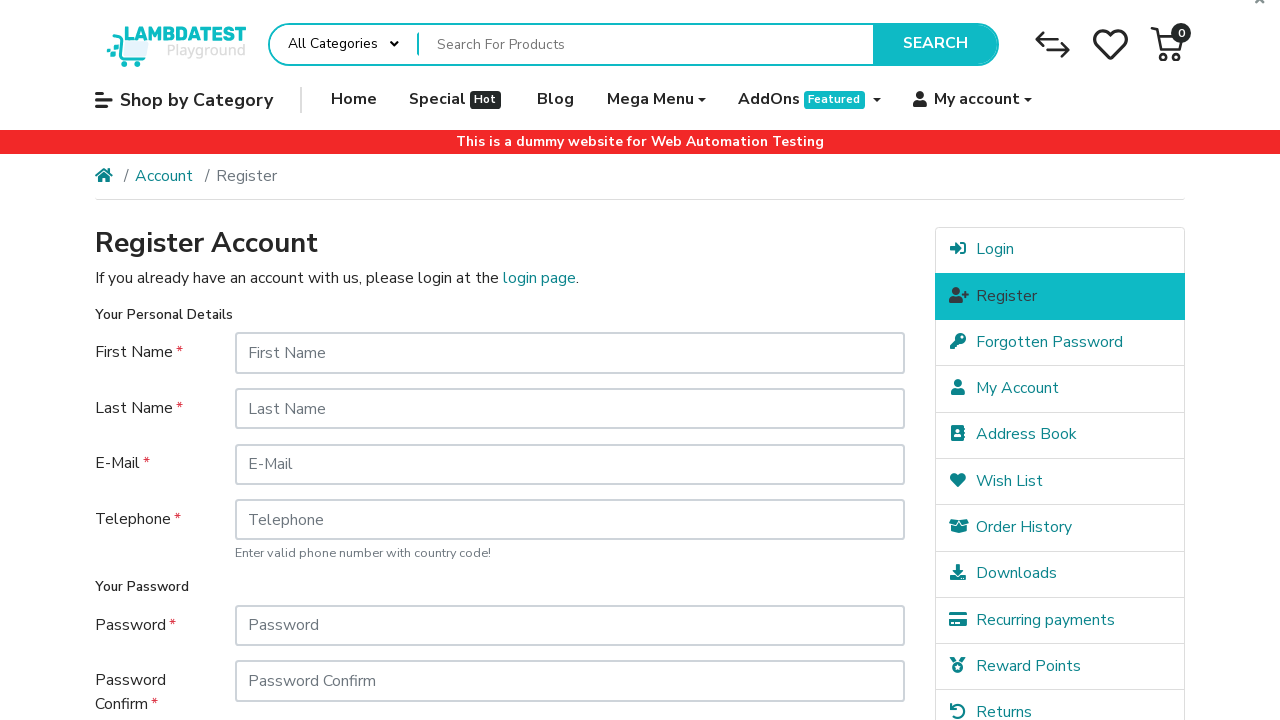

Filled first name field with 'Tapas' on internal:attr=[placeholder="First Name"i]
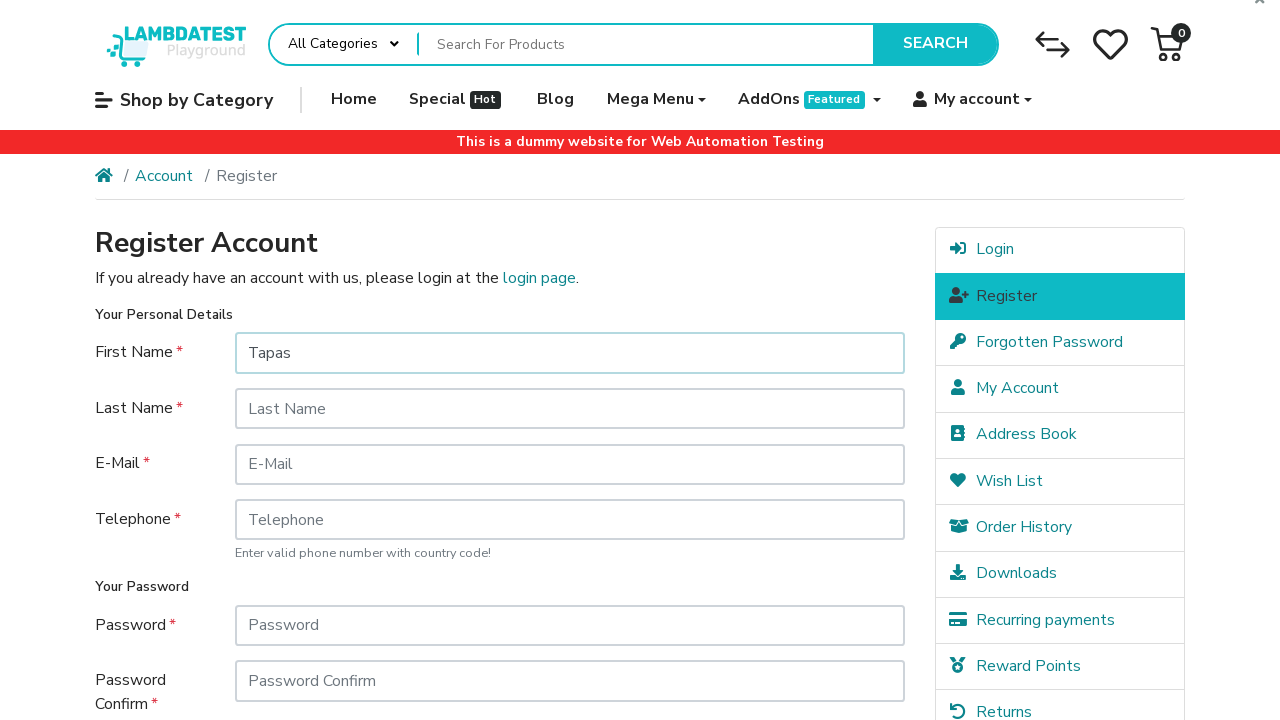

Filled last name field with 'Adhikary' on internal:attr=[placeholder="Last Name"i]
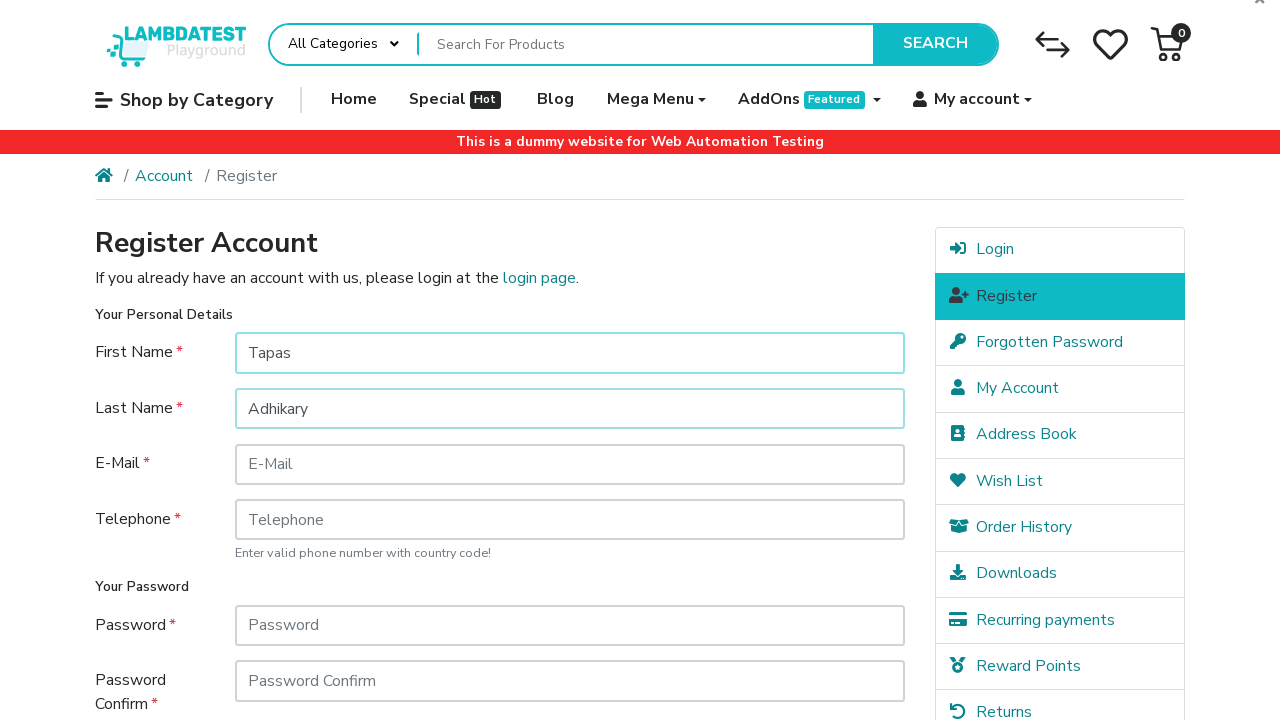

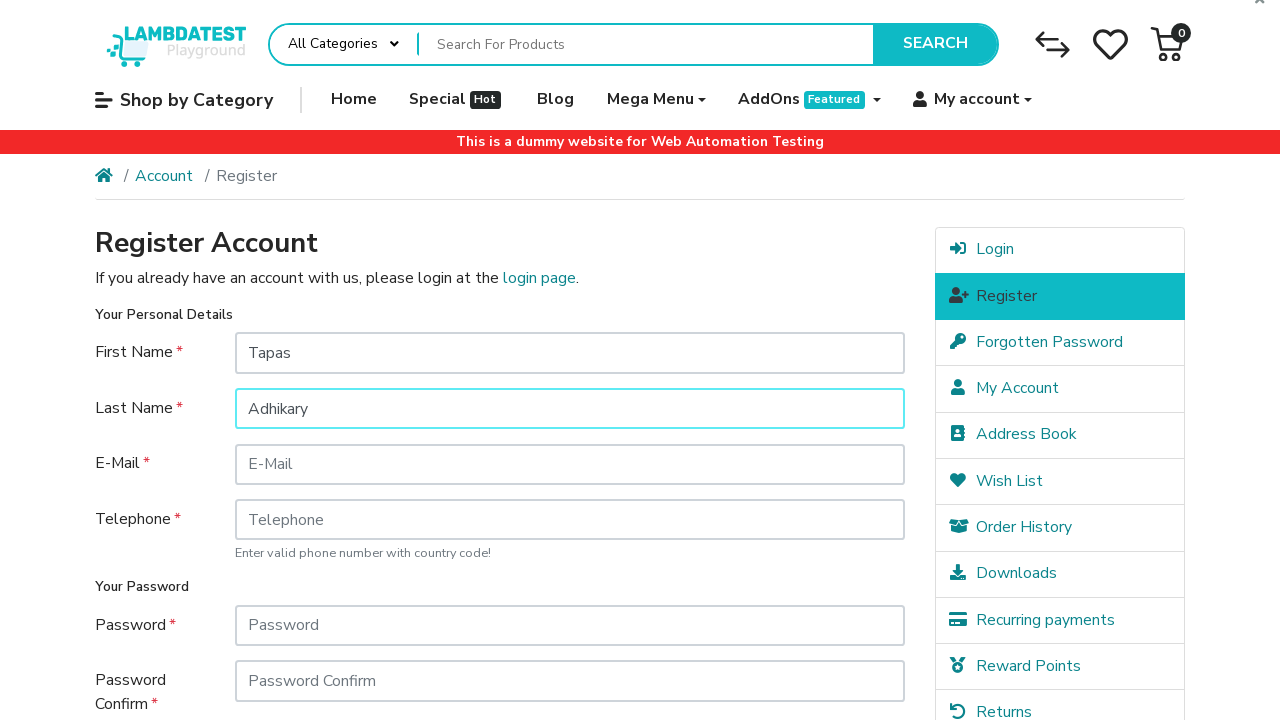